Tests the market cap sorting functionality on CoinMarketCap by clicking the sort button to sort by descending order, then clicking again for ascending order, and verifying the sorting works correctly.

Starting URL: https://coinmarketcap.com

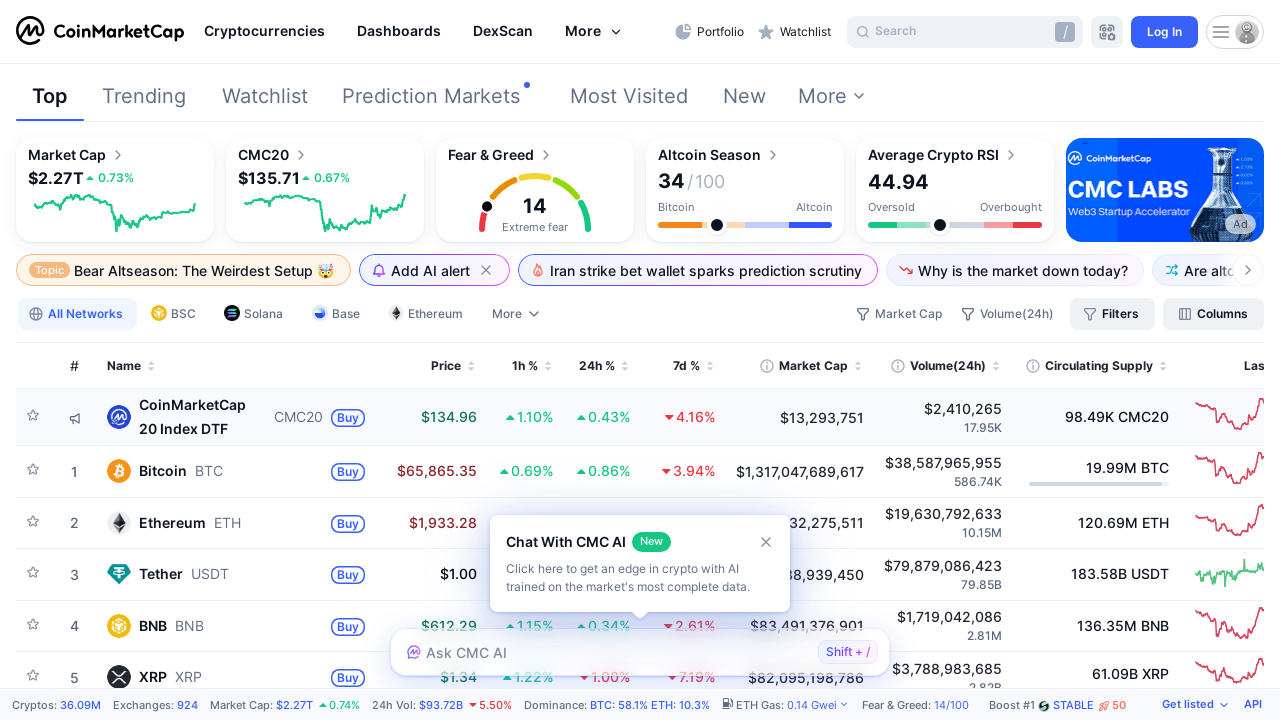

Waited for market cap column header to be visible
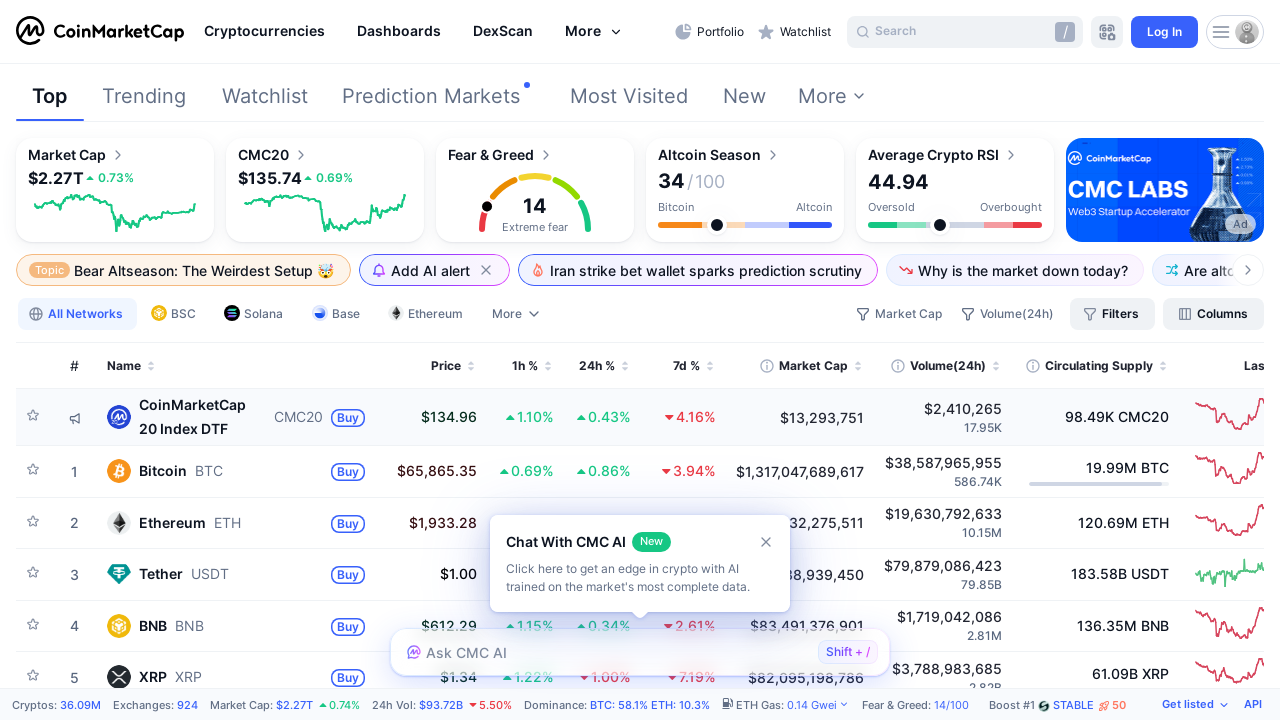

Clicked market cap column header to sort by descending order at (800, 366) on th[id='th-marketcap'], th:has-text('Market Cap') >> nth=0
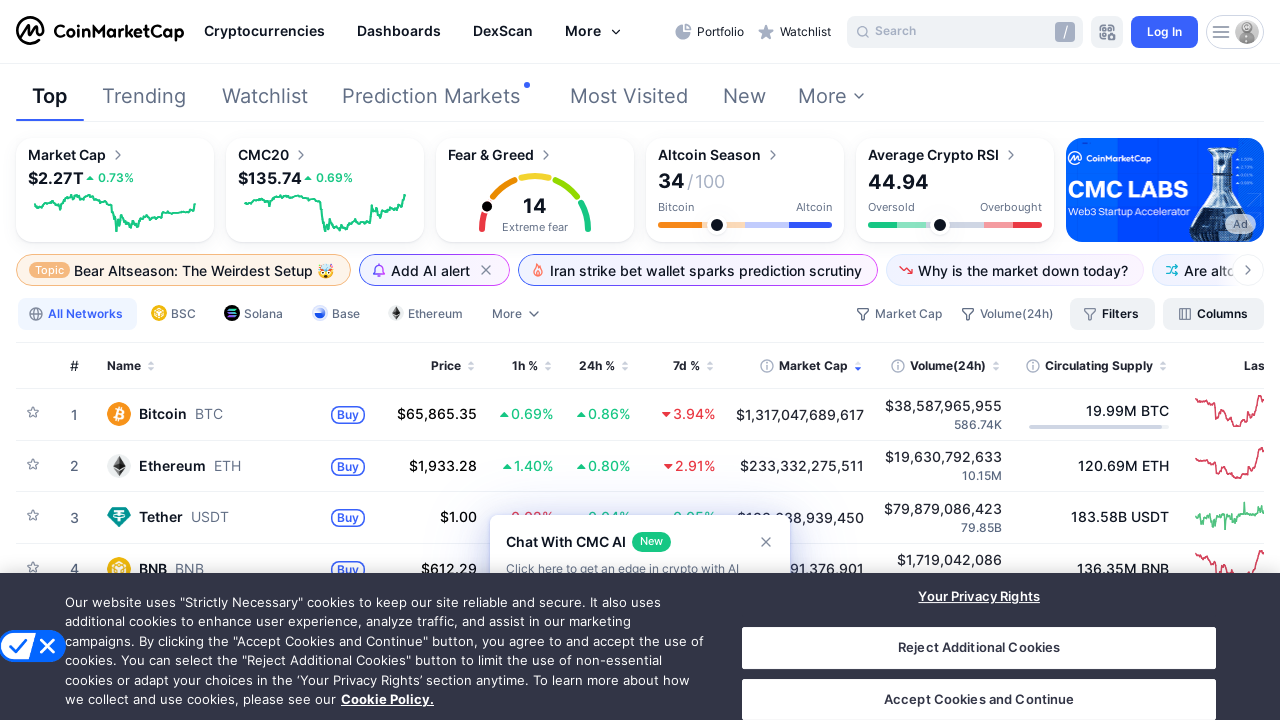

Waited for table to update after descending sort
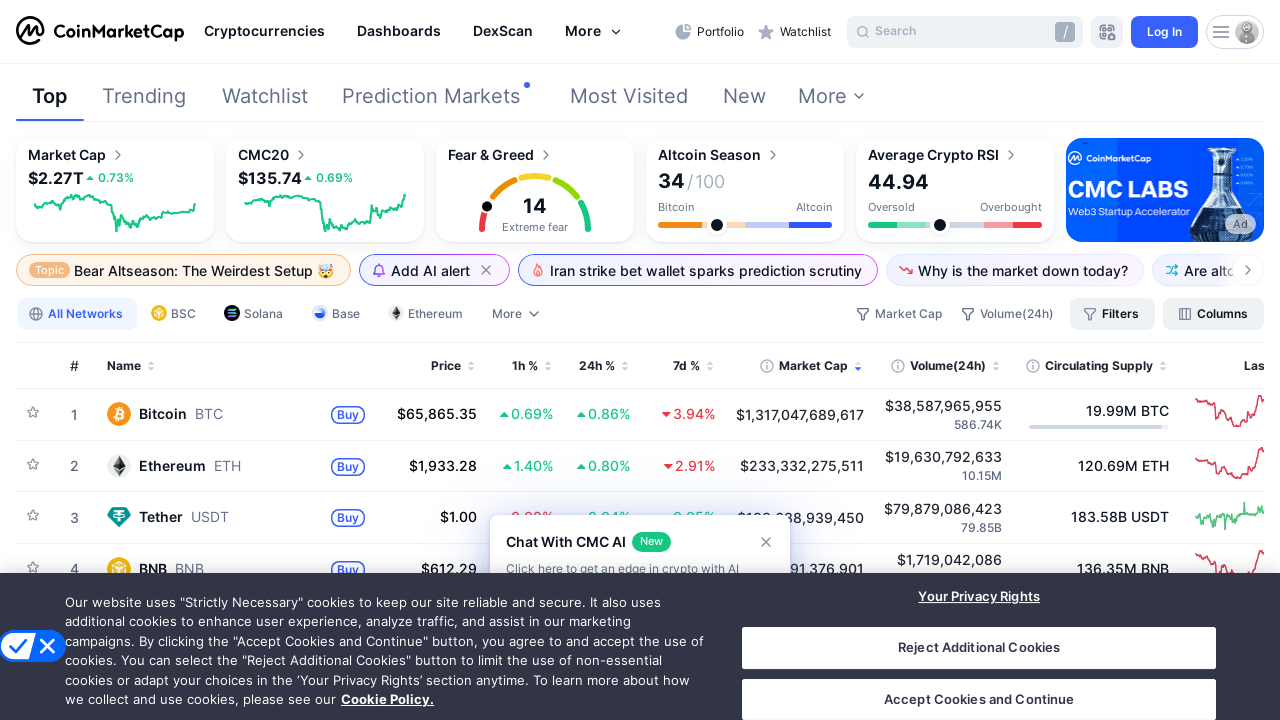

Verified market cap elements are present after descending sort
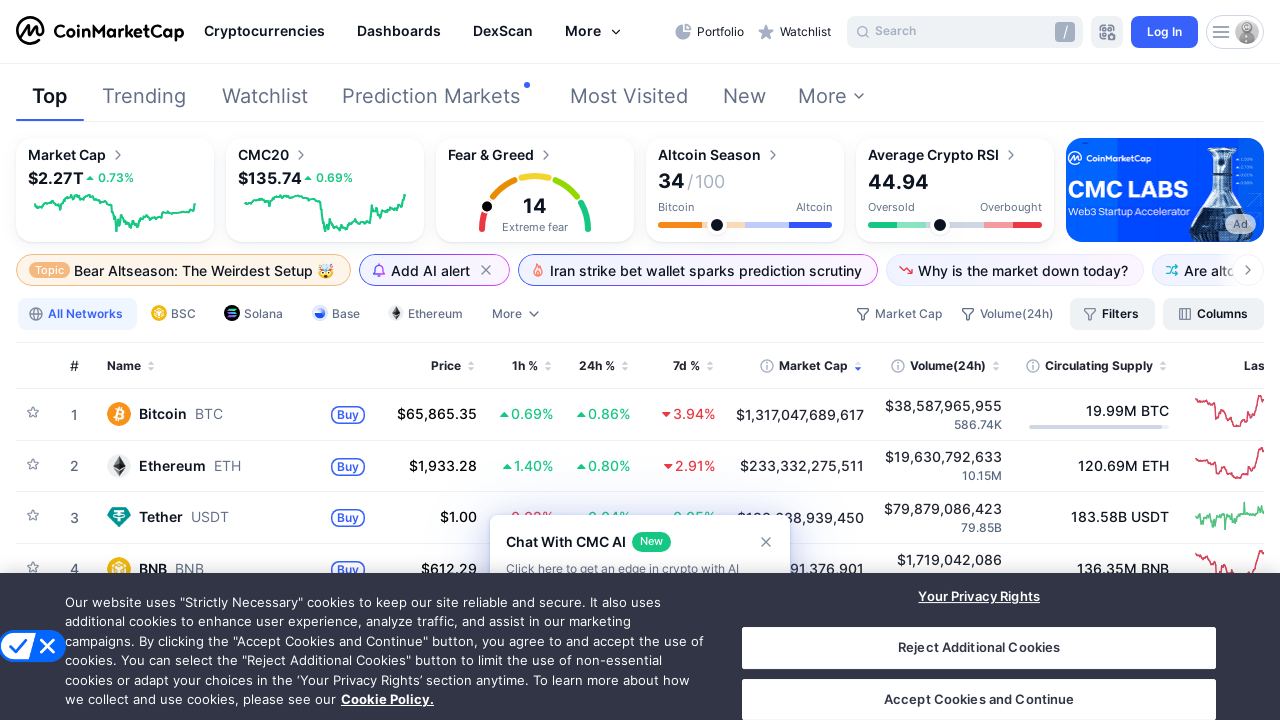

Clicked market cap column header again to sort by ascending order at (800, 366) on th[id='th-marketcap'], th:has-text('Market Cap') >> nth=0
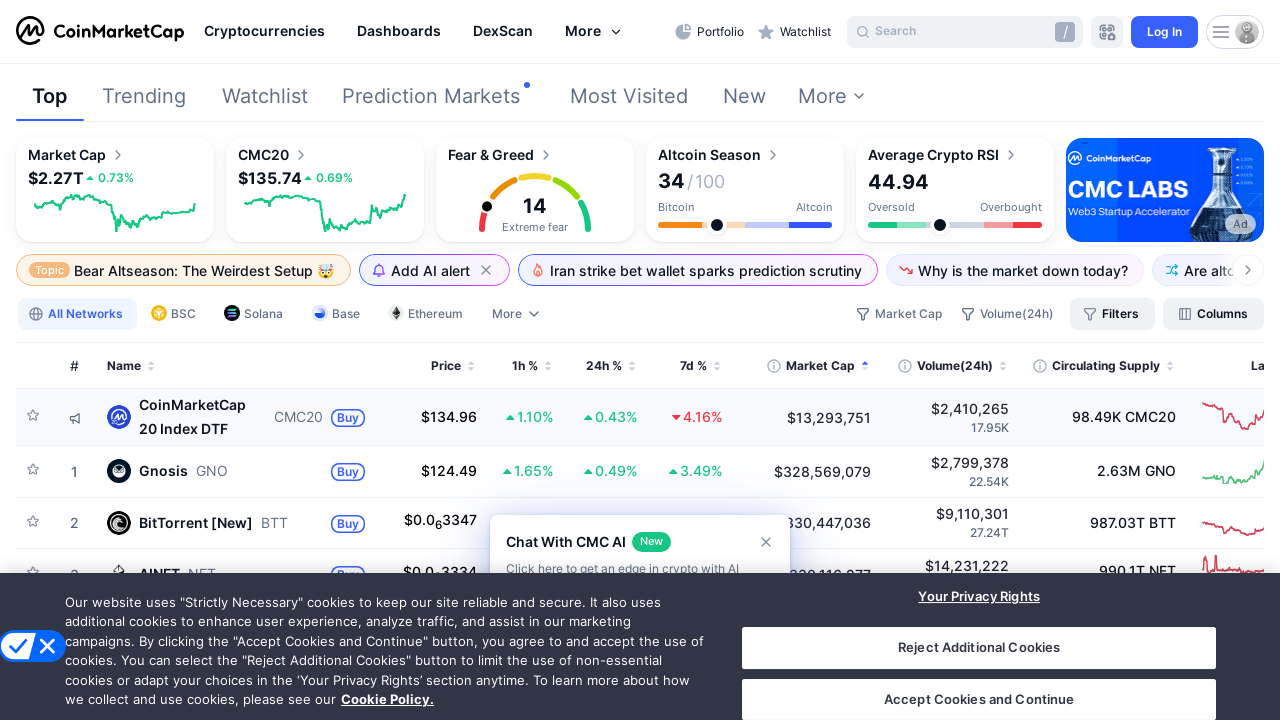

Waited for table to update after ascending sort
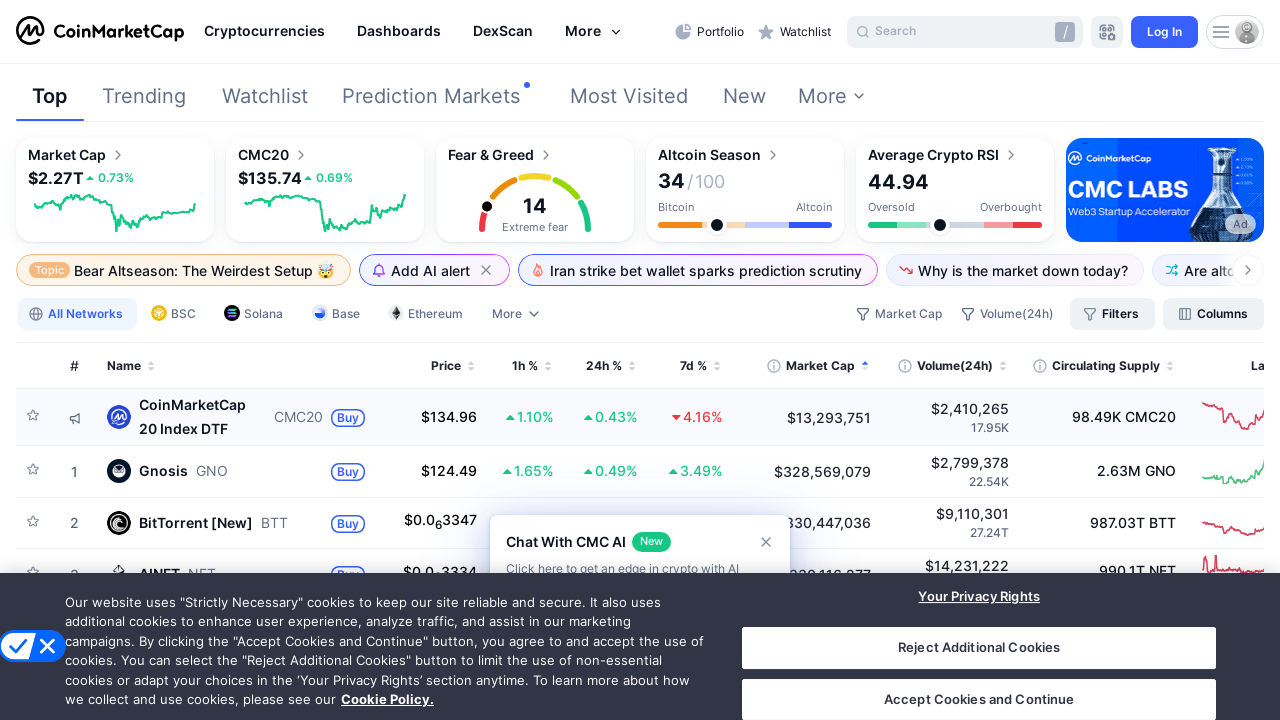

Verified market cap elements are present after ascending sort
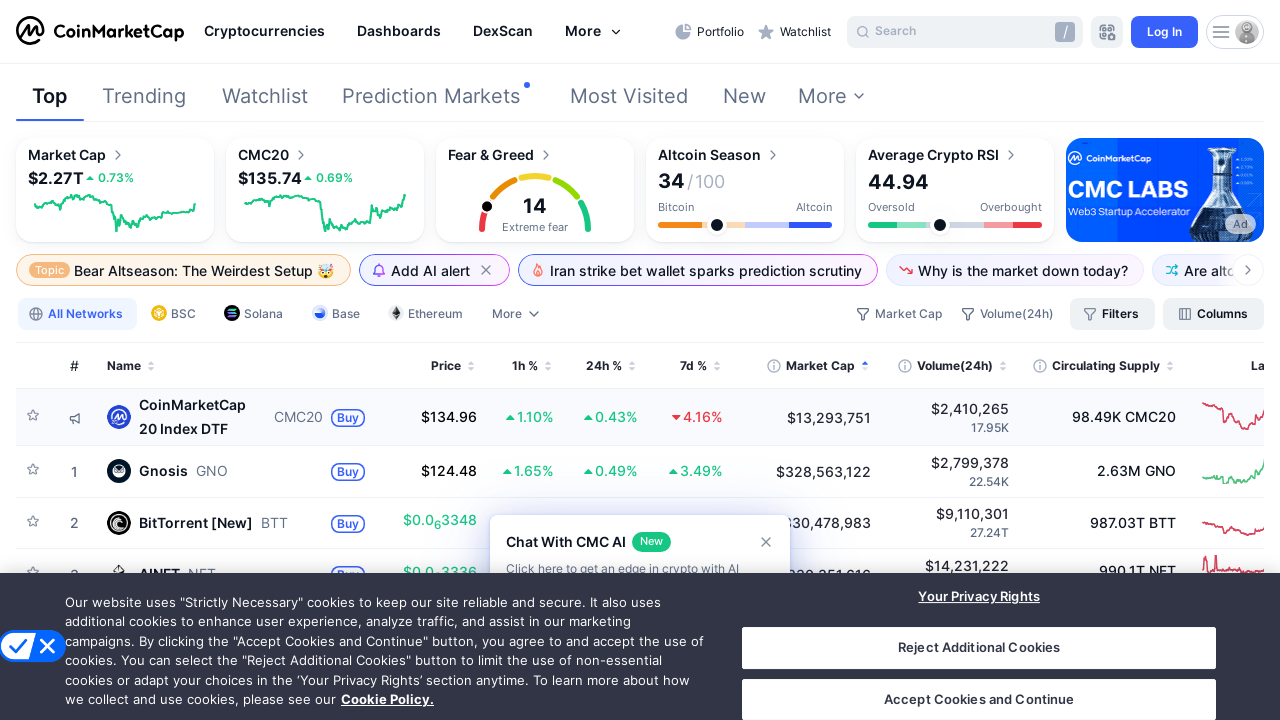

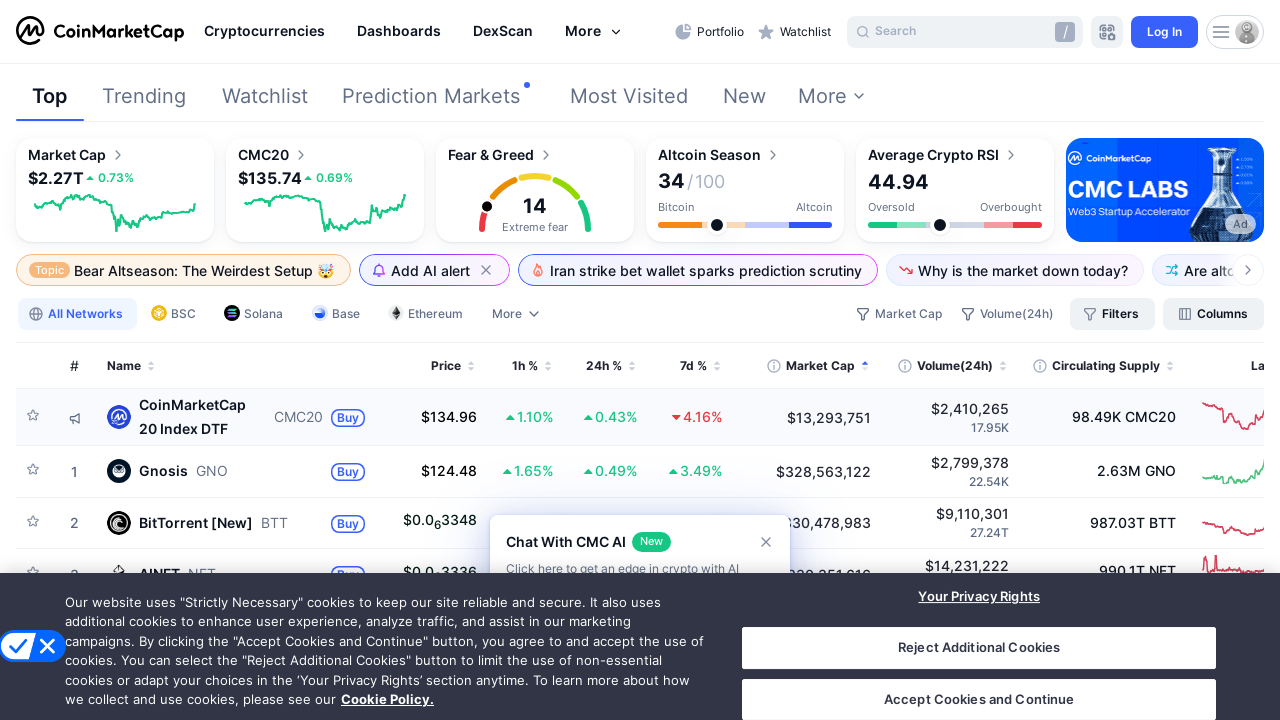